Tests the GitHub username search functionality on letcode.in by entering a username, clicking search, and verifying the profile card appears with username and image

Starting URL: https://letcode.in/elements

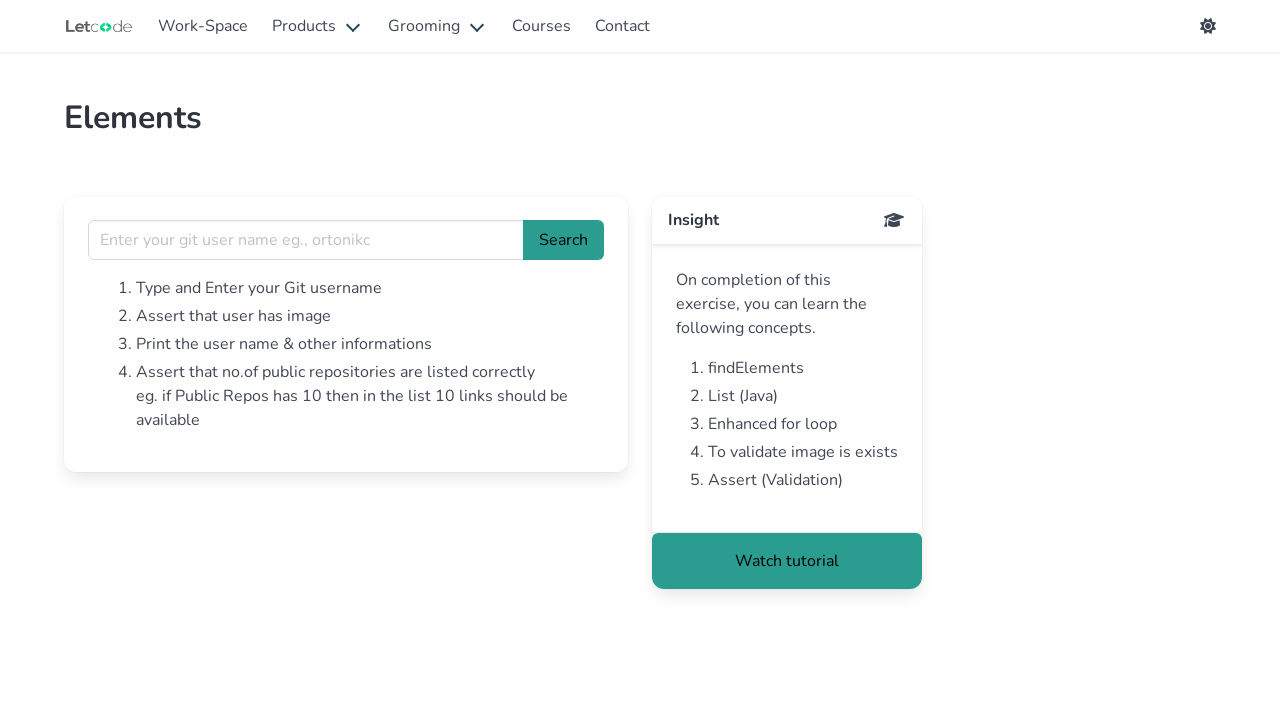

Filled GitHub username field with 'octocat' on input[name='username']
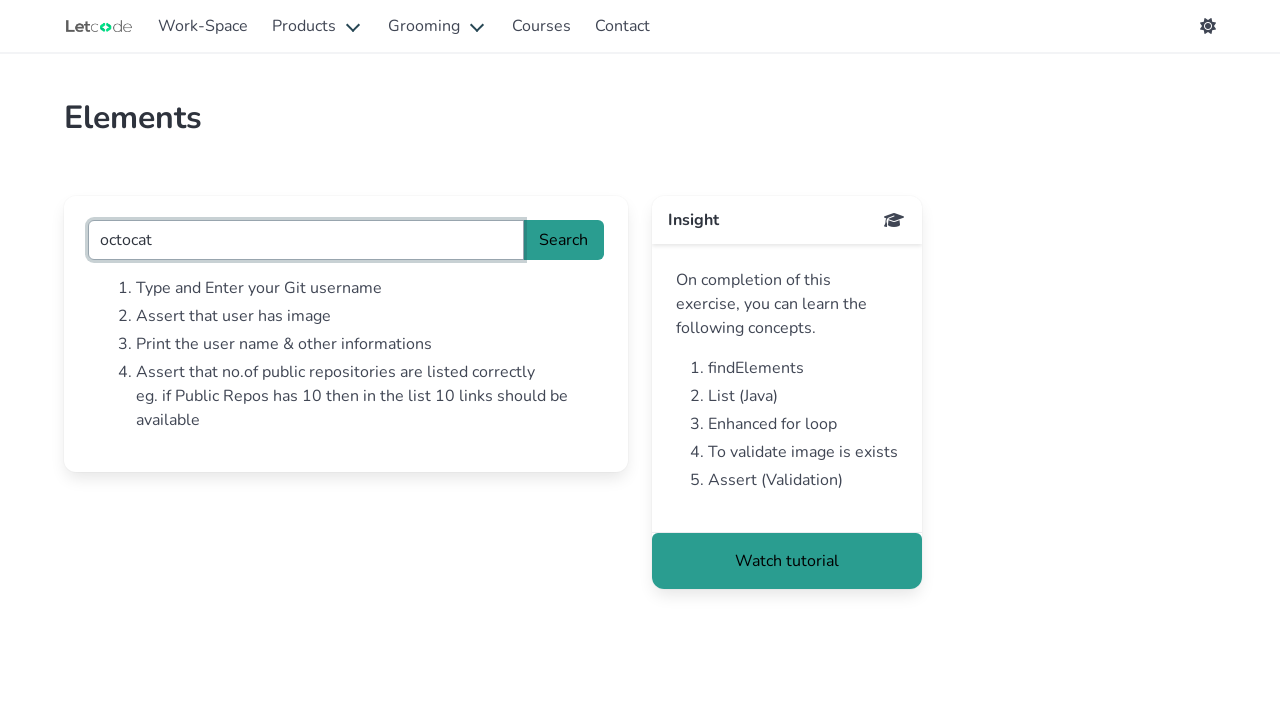

Clicked search button to find GitHub user at (564, 240) on #search
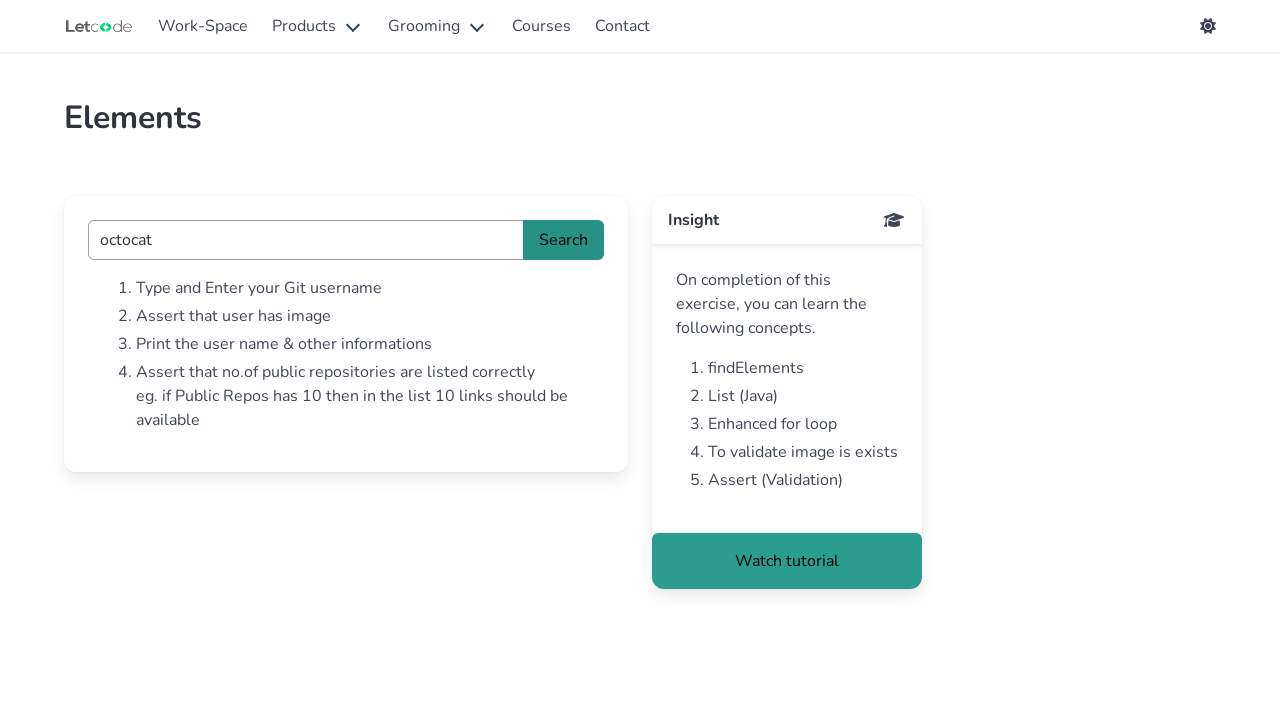

Profile card appeared on page
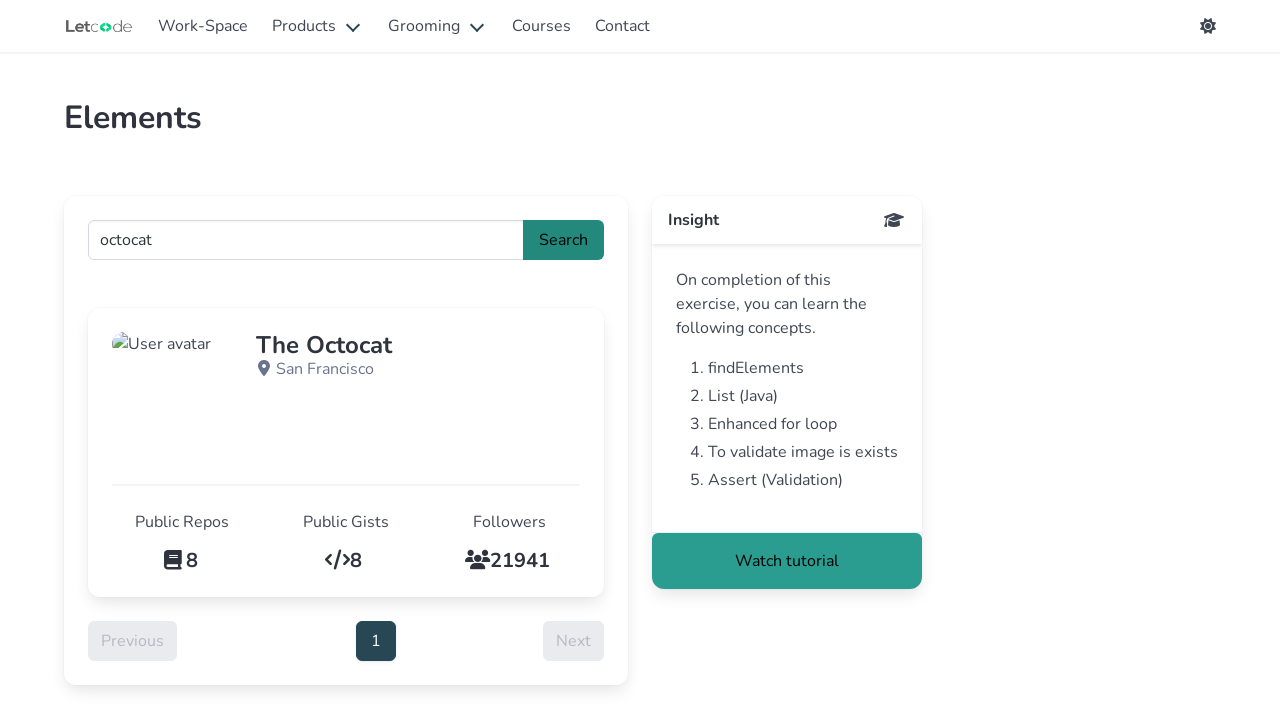

Verified username is displayed in profile card
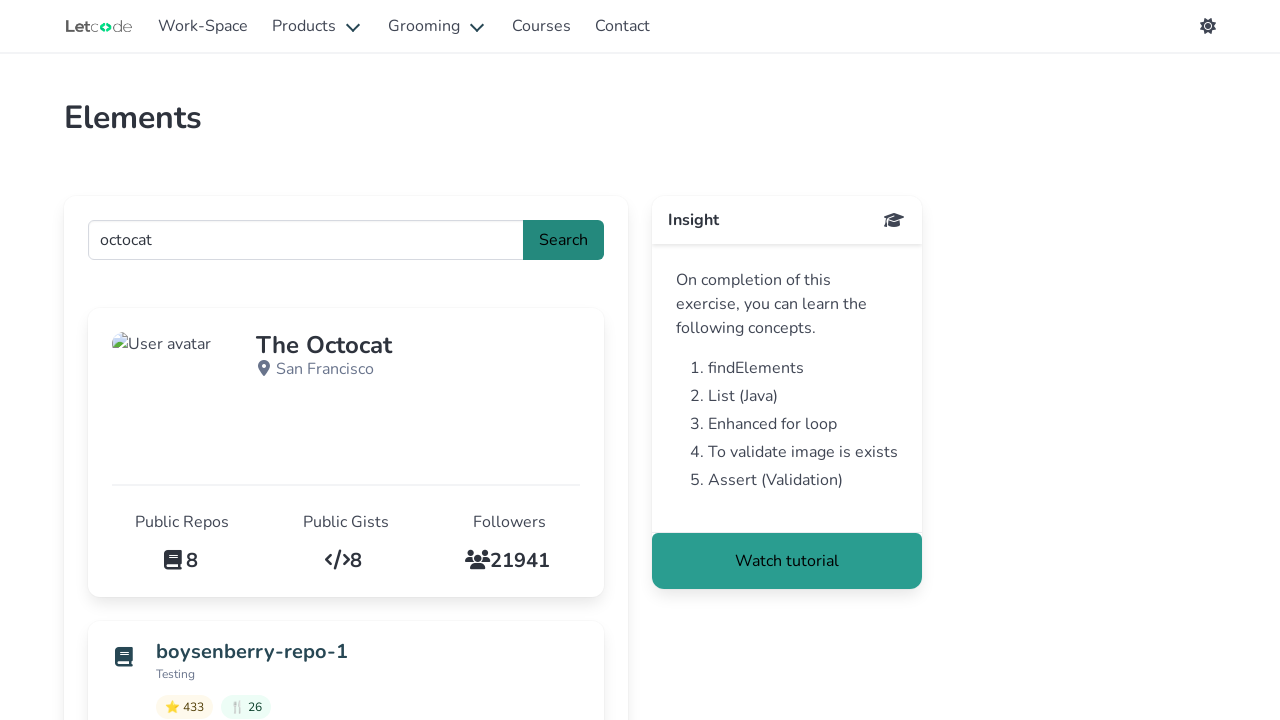

Verified profile image is present in card
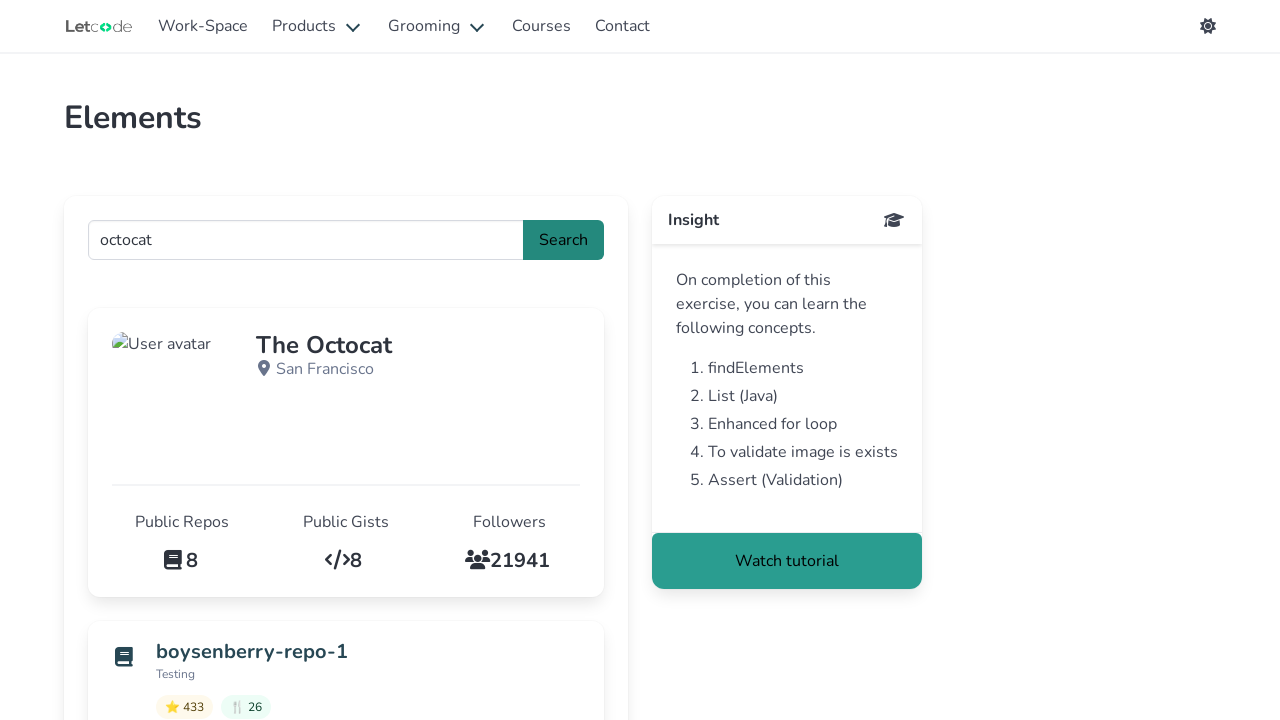

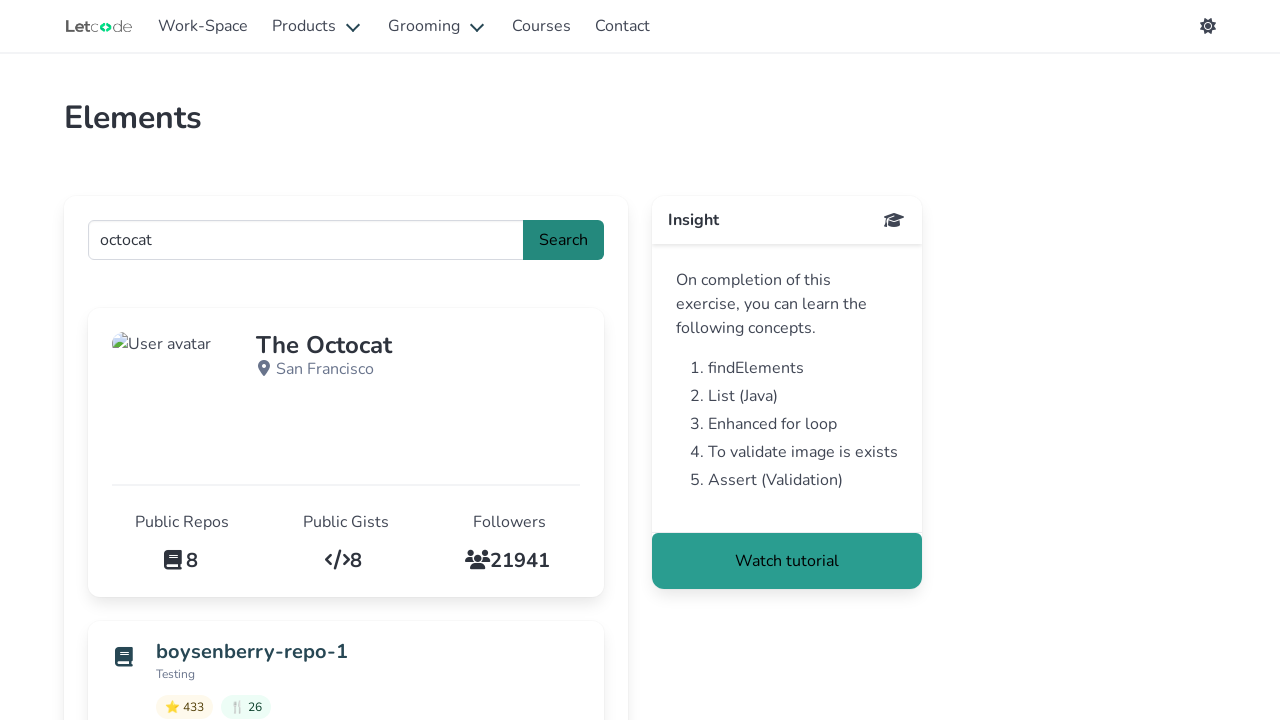